Tests the right-click button functionality by right-clicking and verifying the confirmation message appears

Starting URL: https://demoqa.com/buttons

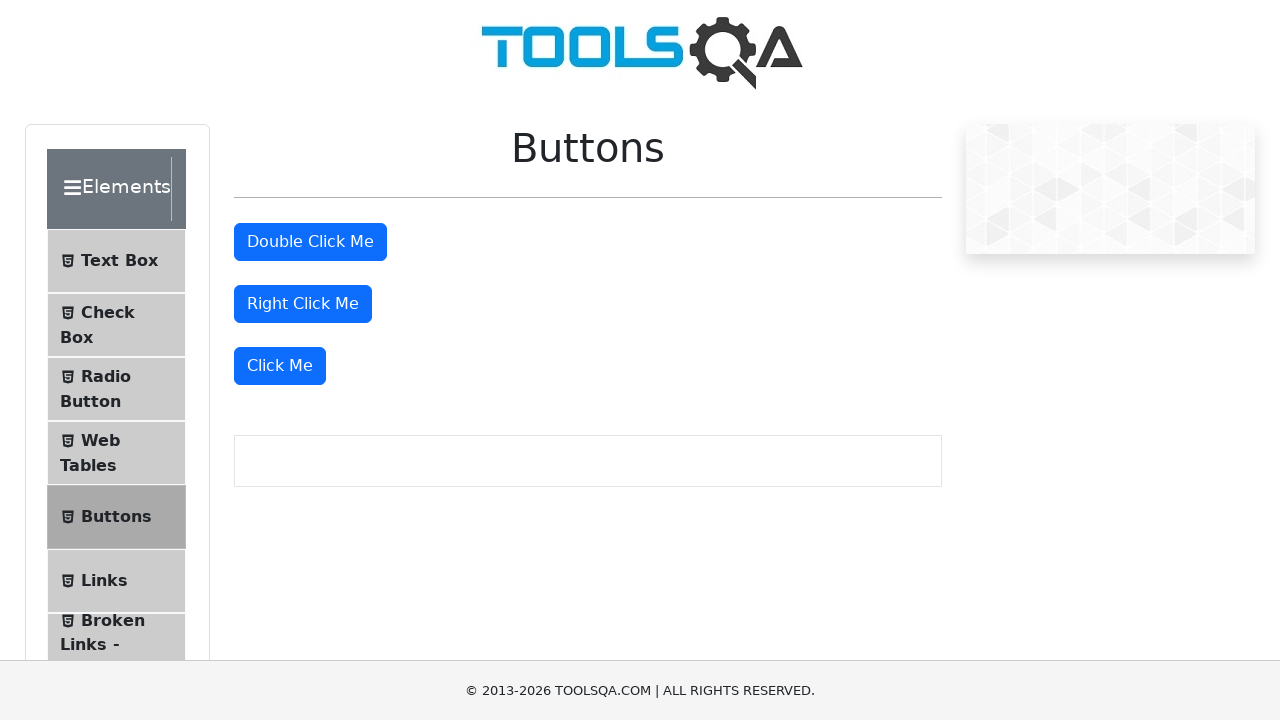

Right-clicked the 'Right Click Me' button at (303, 304) on internal:text="Right Click Me"i
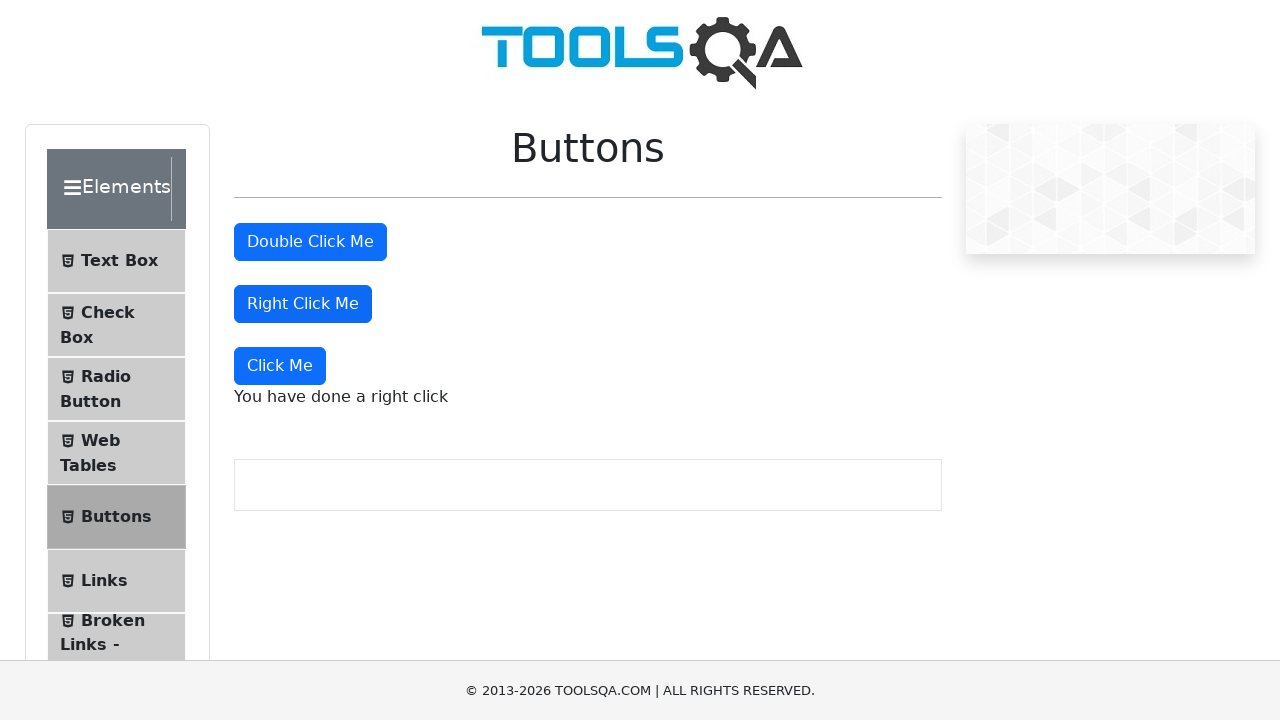

Right-click confirmation message appeared
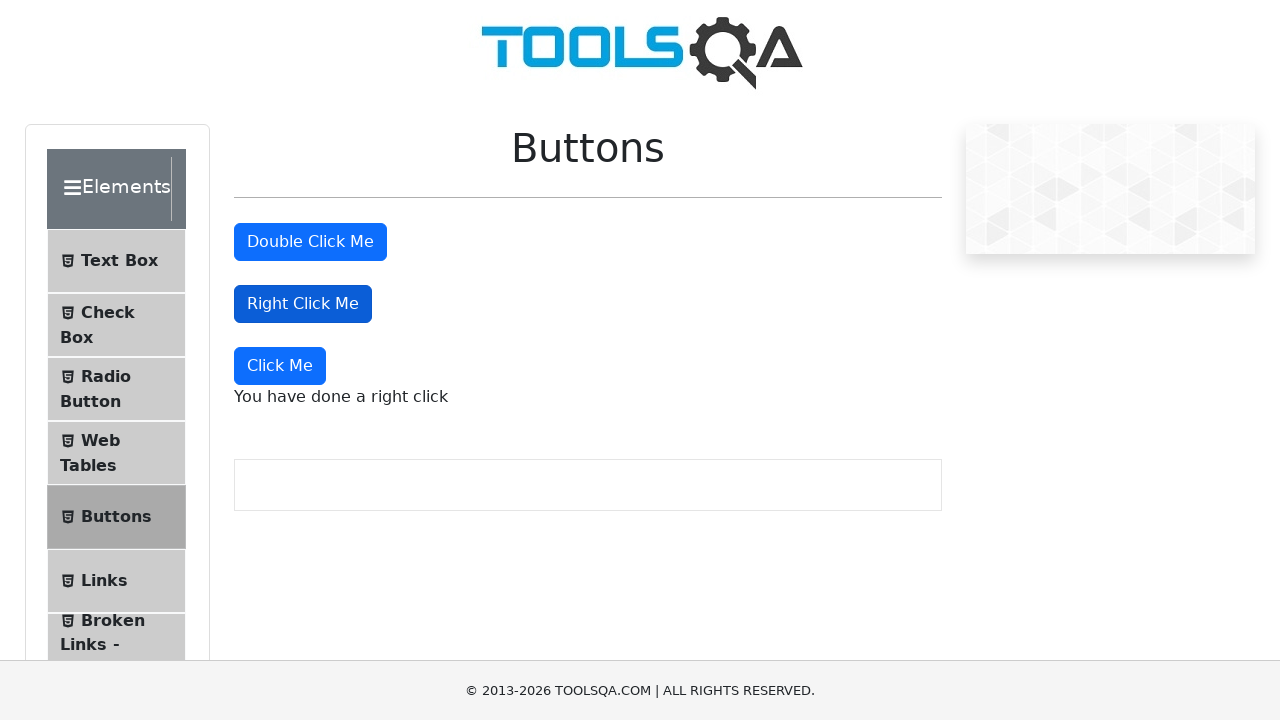

Retrieved right-click message text
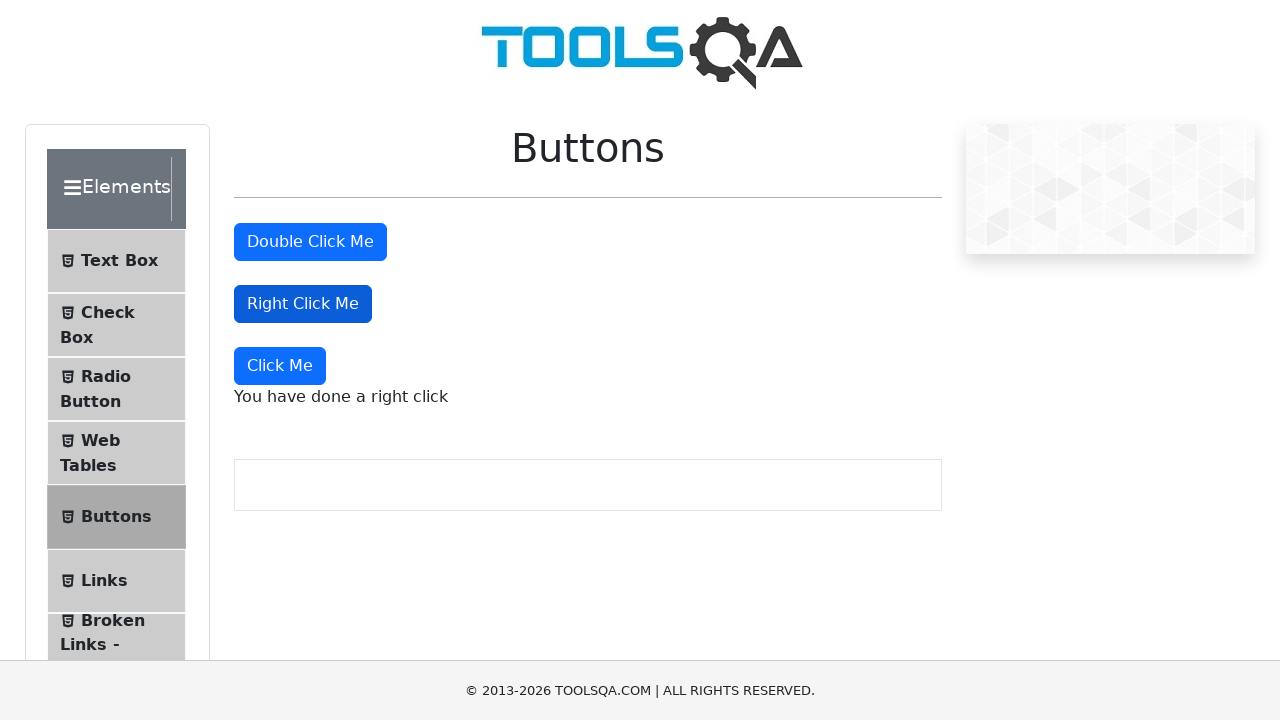

Verified message text is 'You have done a right click'
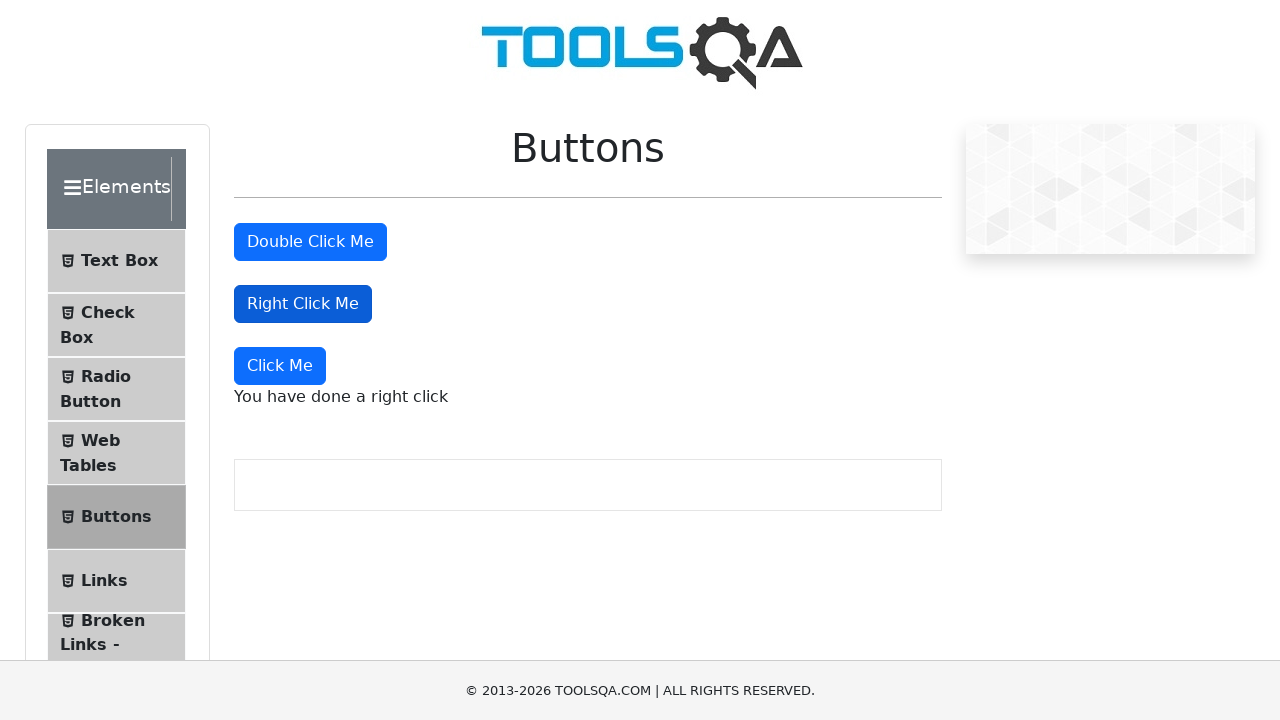

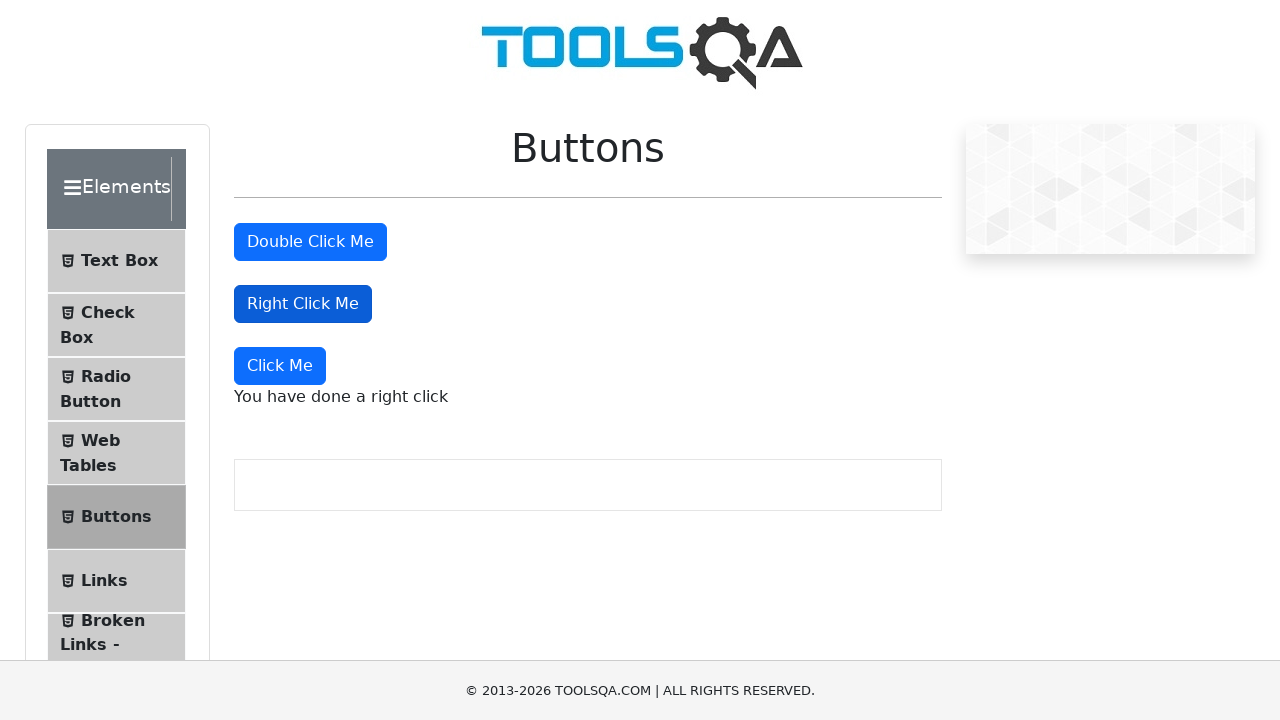